Tests that different types of input (letters or numbers) entered in the username field are correctly displayed in the output form after submission.

Starting URL: https://demoqa.com/text-box

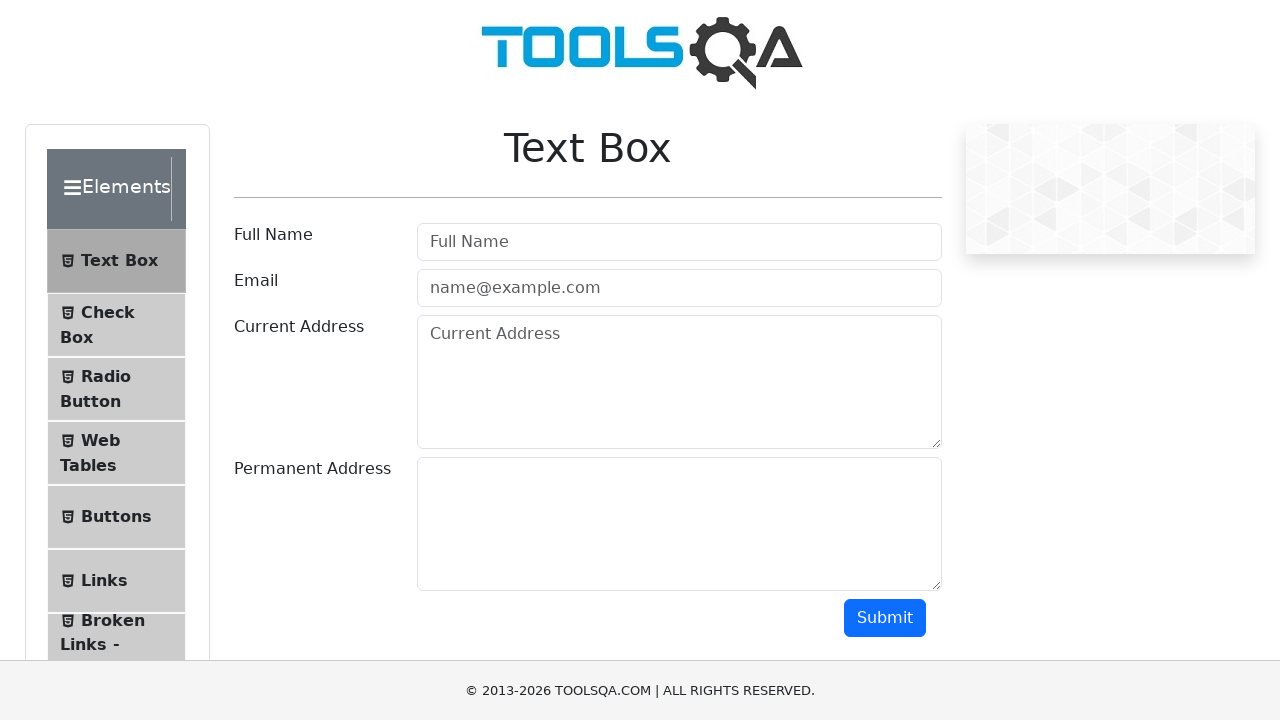

Filled userName field with Cyrillic text 'МоеИмя' on #userName
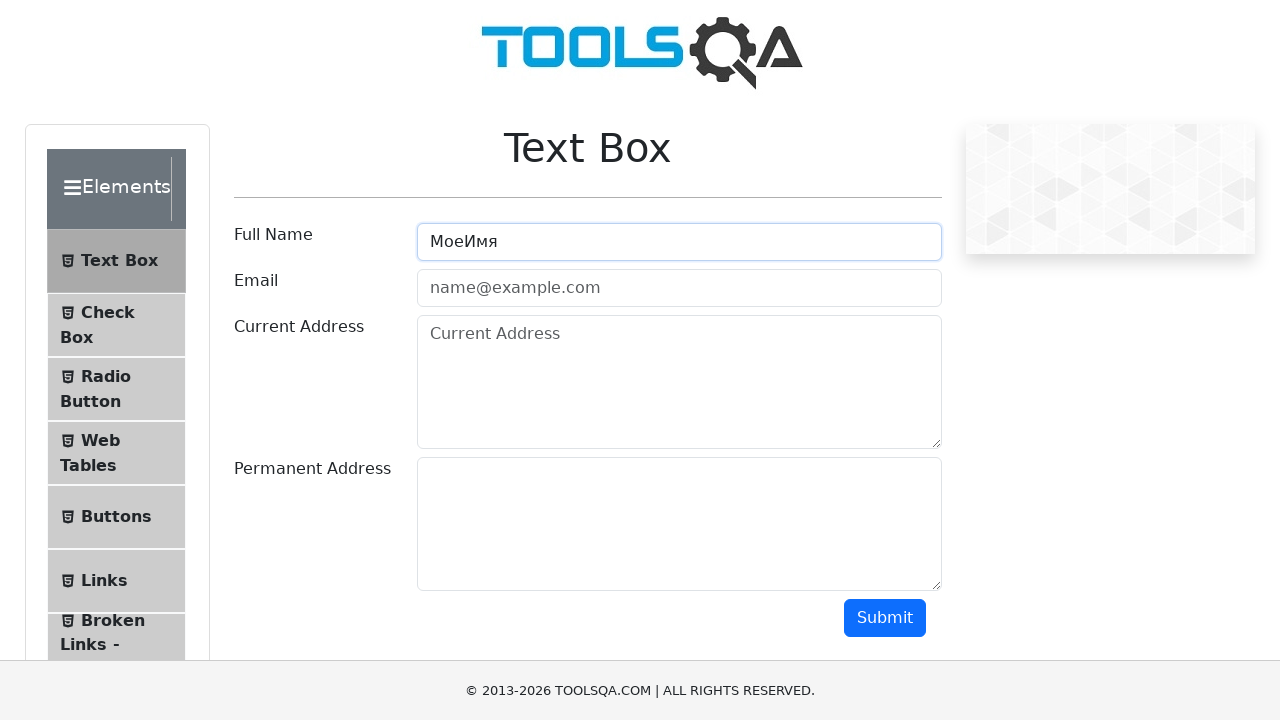

Clicked Submit button to submit the form at (885, 618) on text=Submit
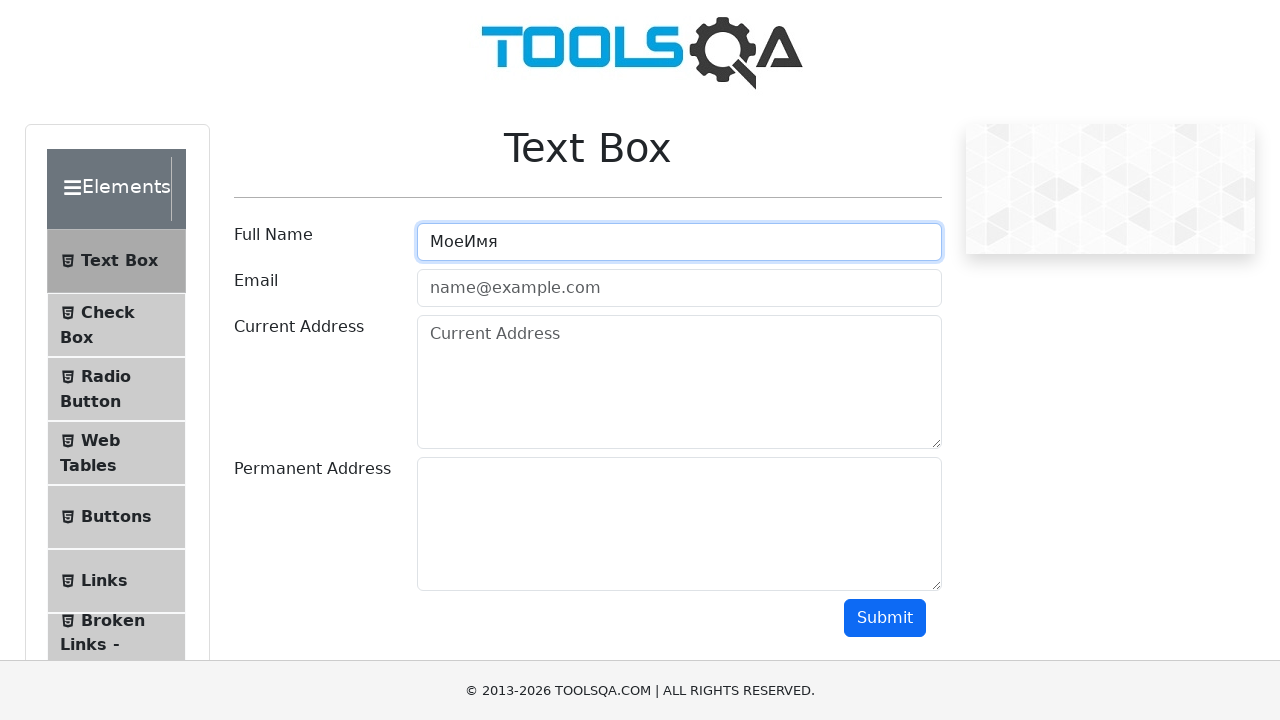

Verified that Cyrillic text 'МоеИмя' is correctly displayed in the output form
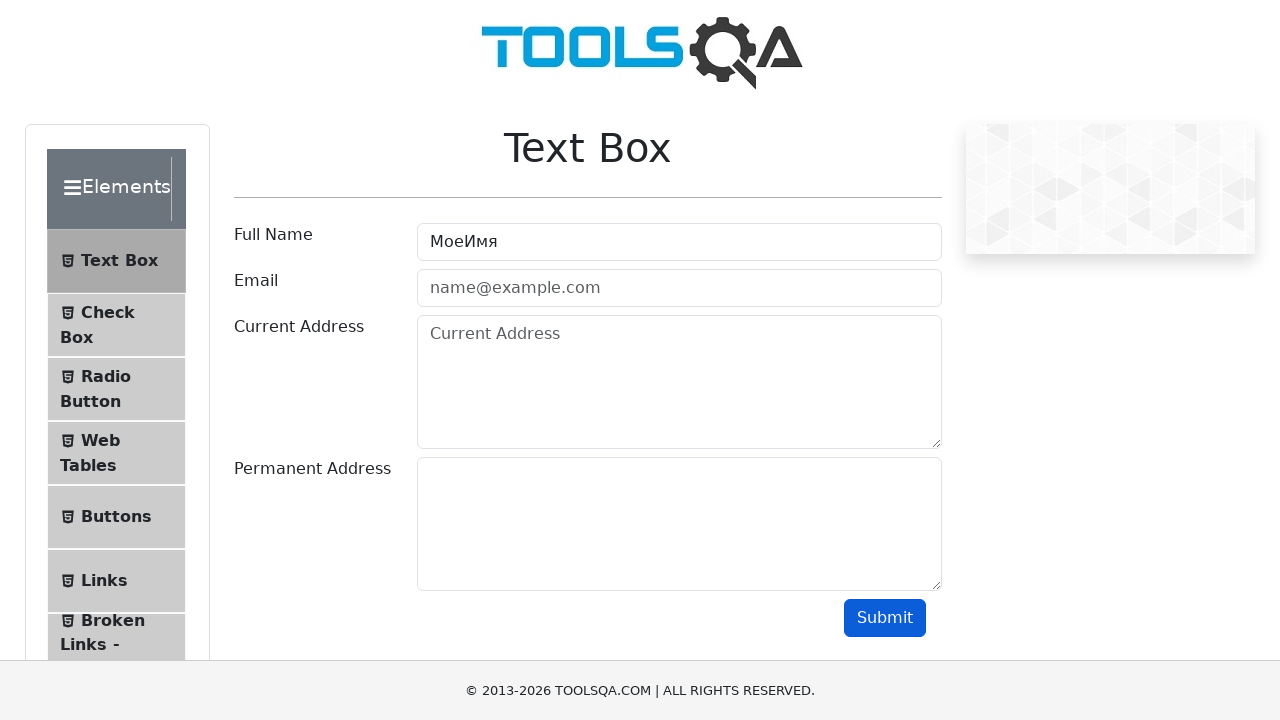

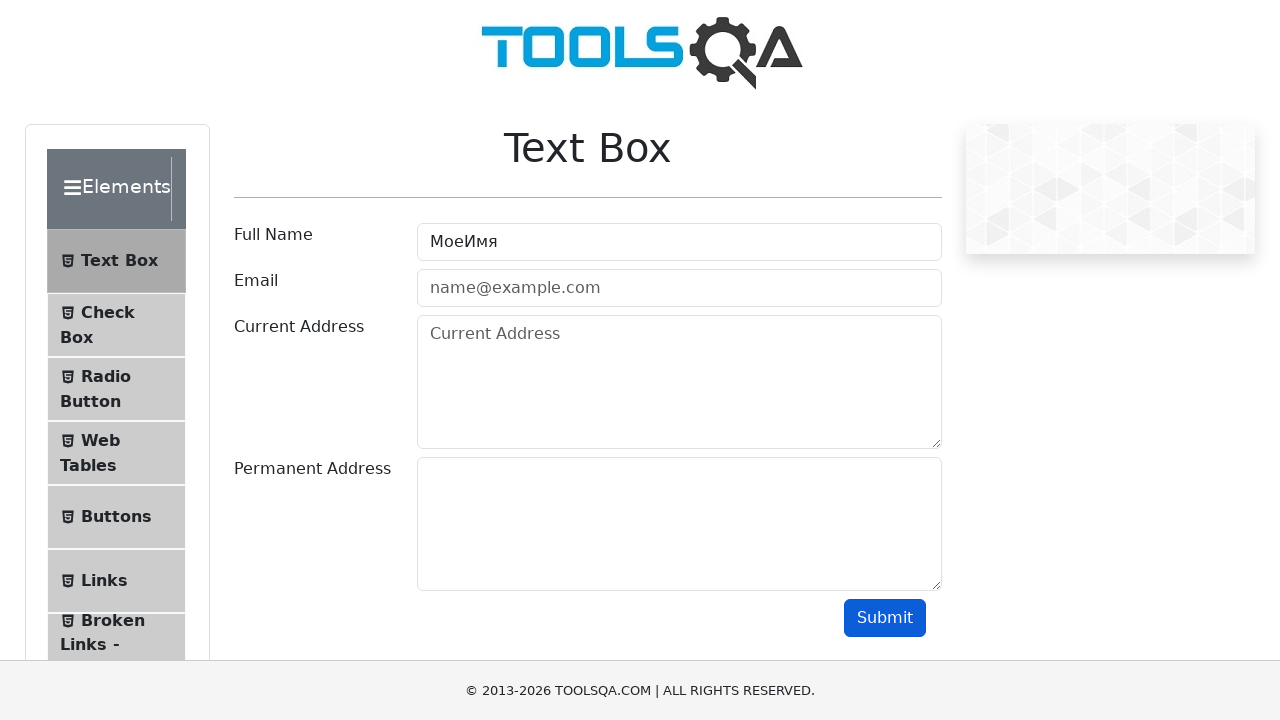